Tests interaction with a web table by hovering over an element and extracting book titles from a specific row in the BooksAuthorsTable

Starting URL: https://chandanachaitanya.github.io/selenium-practice-site/

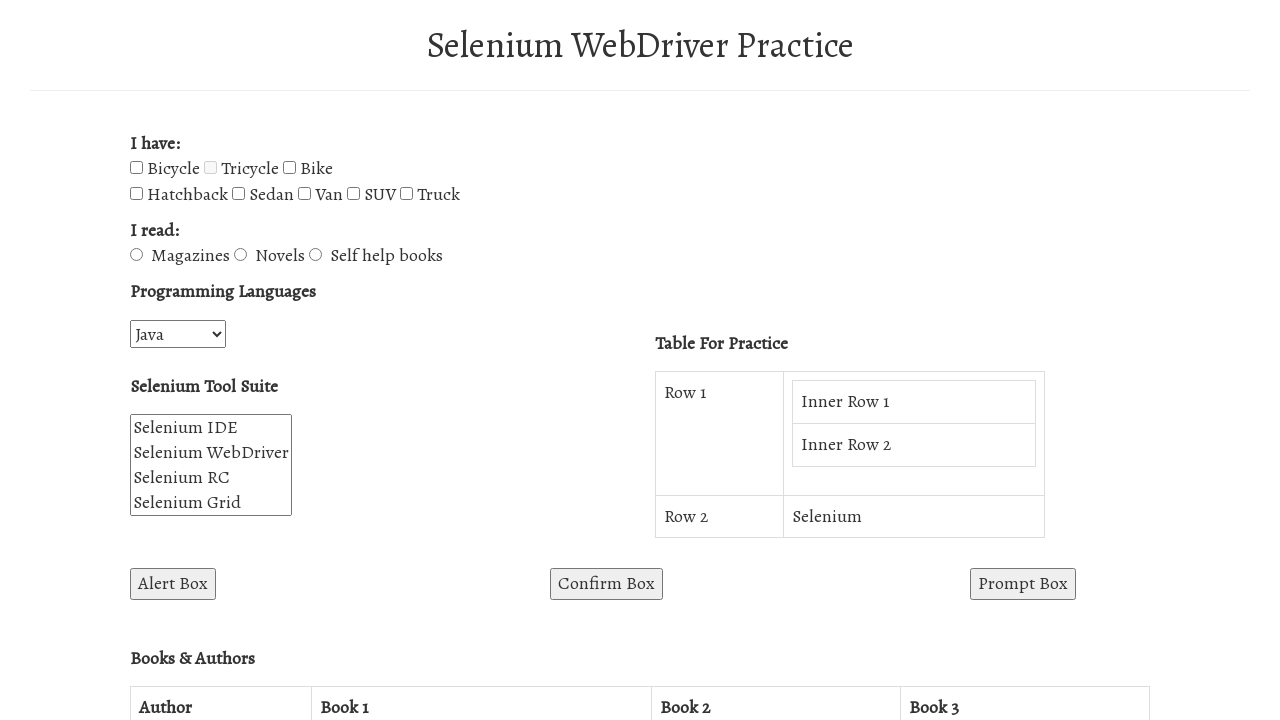

Hovered over element with id 'win1' to reveal the table at (278, 360) on #win1
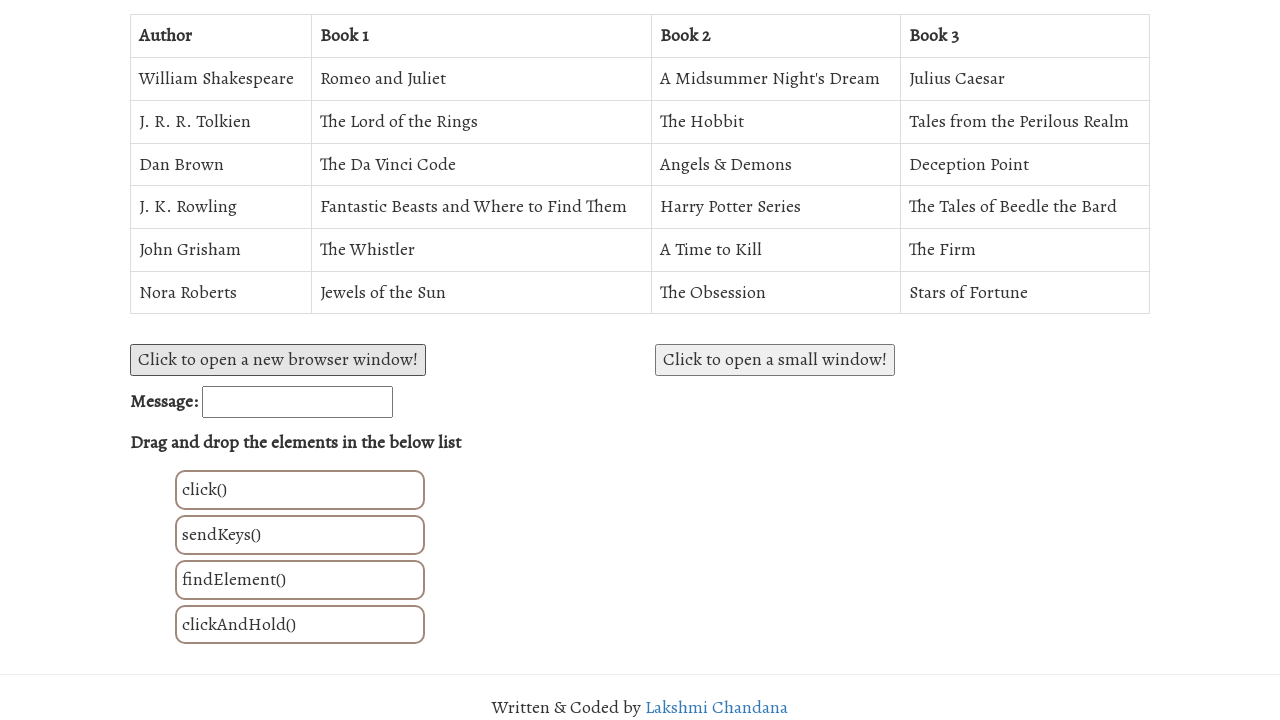

BooksAuthorsTable appeared and became visible
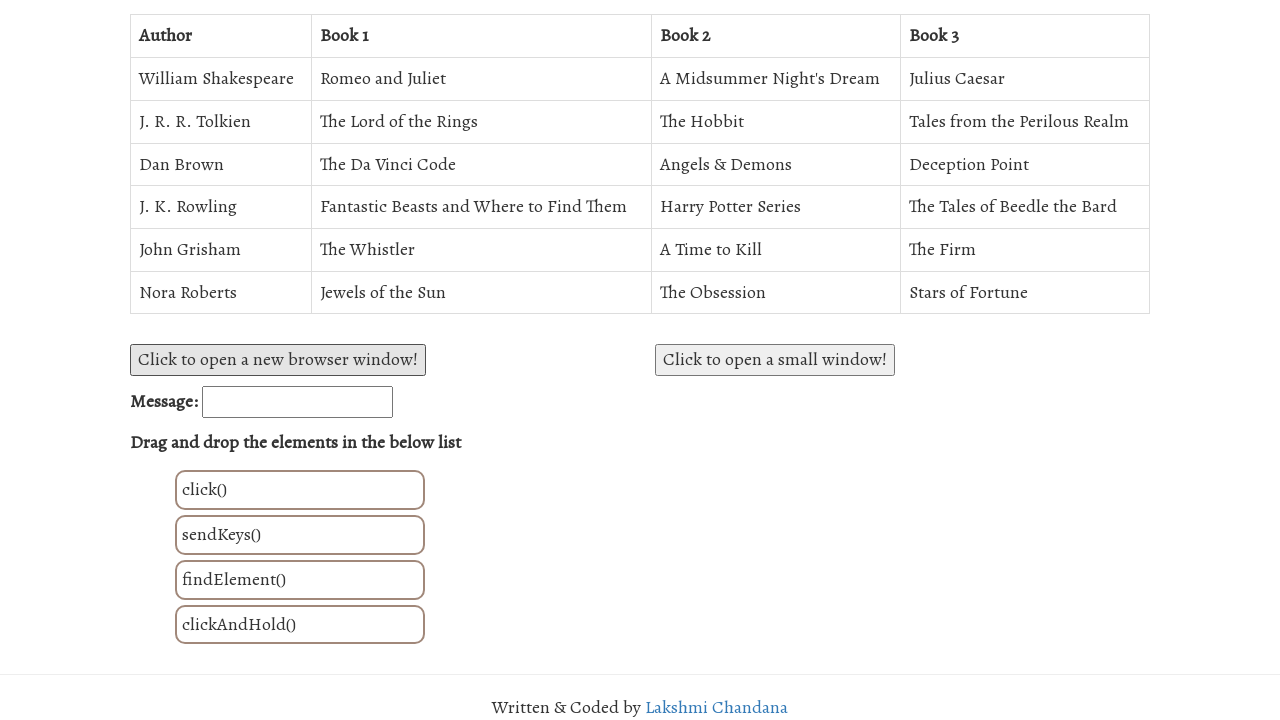

Located all cells in row 4 of BooksAuthorsTable (Dan Brown's row)
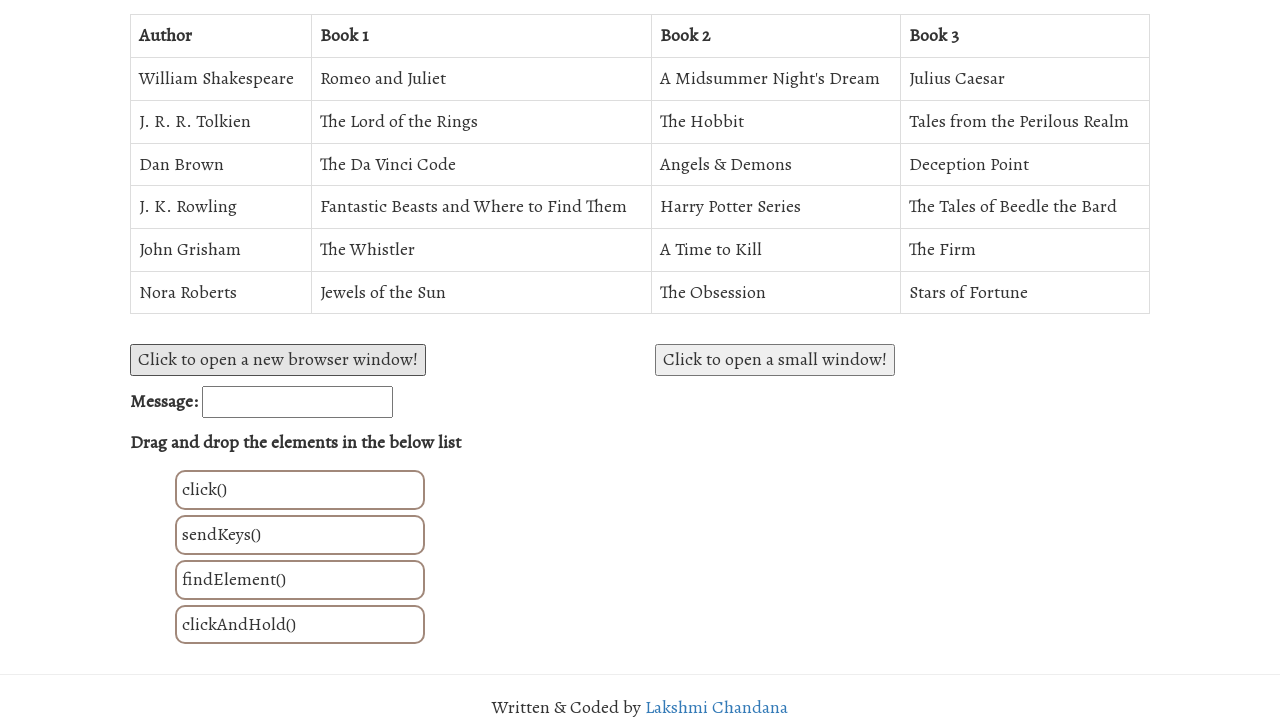

Extracted book title from column 1: The Da Vinci Code
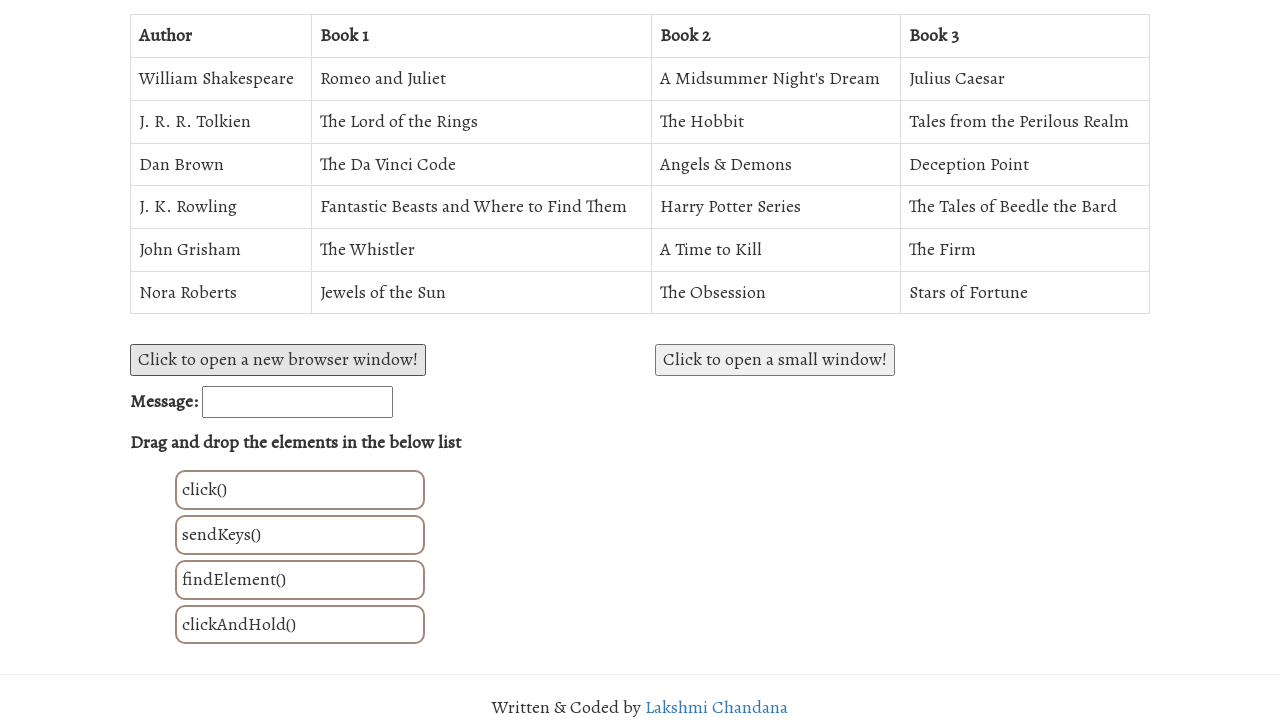

Extracted book title from column 2: Angels & Demons
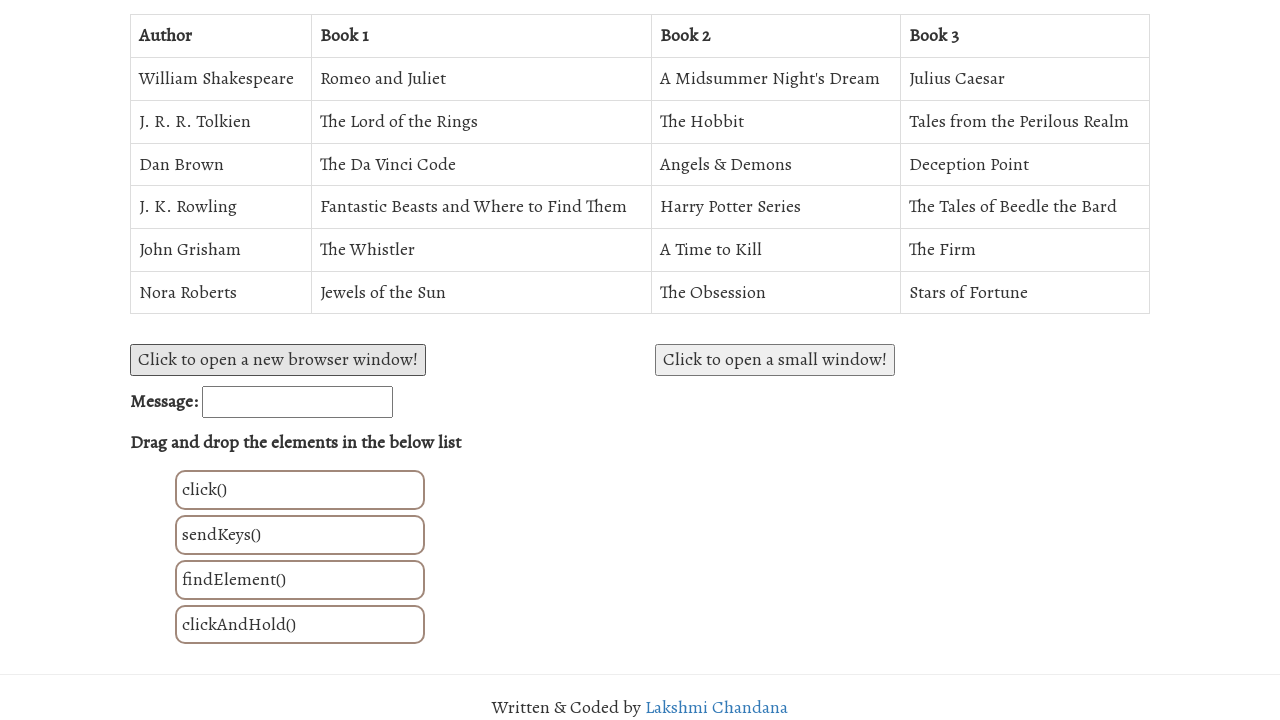

Extracted book title from column 3: Deception Point
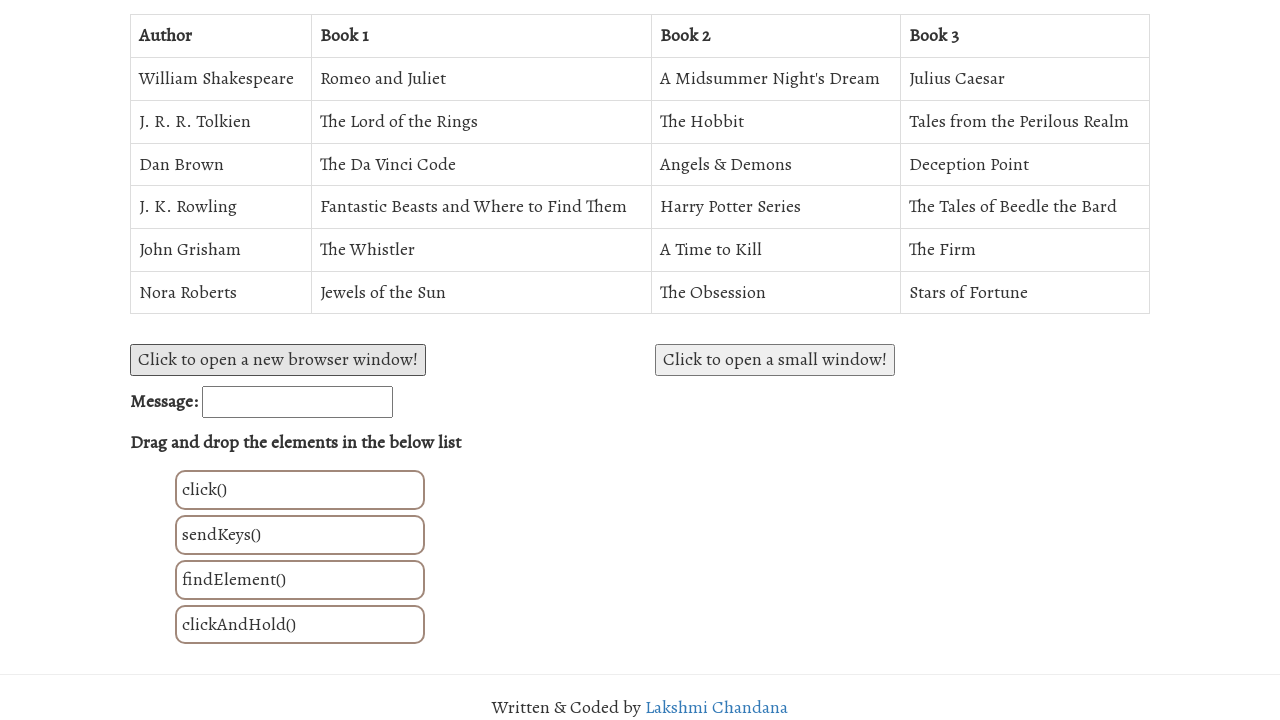

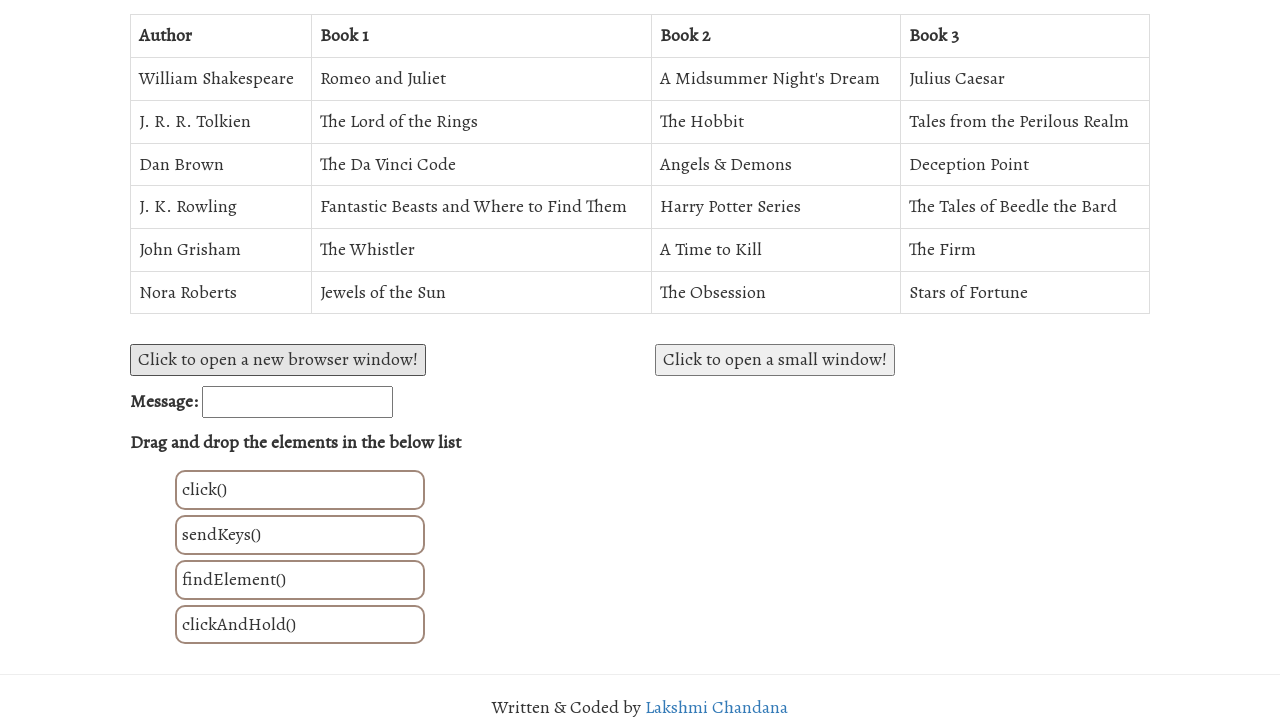